Tests handling of JavaScript alert/confirm dialogs by setting up an alert handler and clicking the Confirm button

Starting URL: https://rahulshettyacademy.com/AutomationPractice/

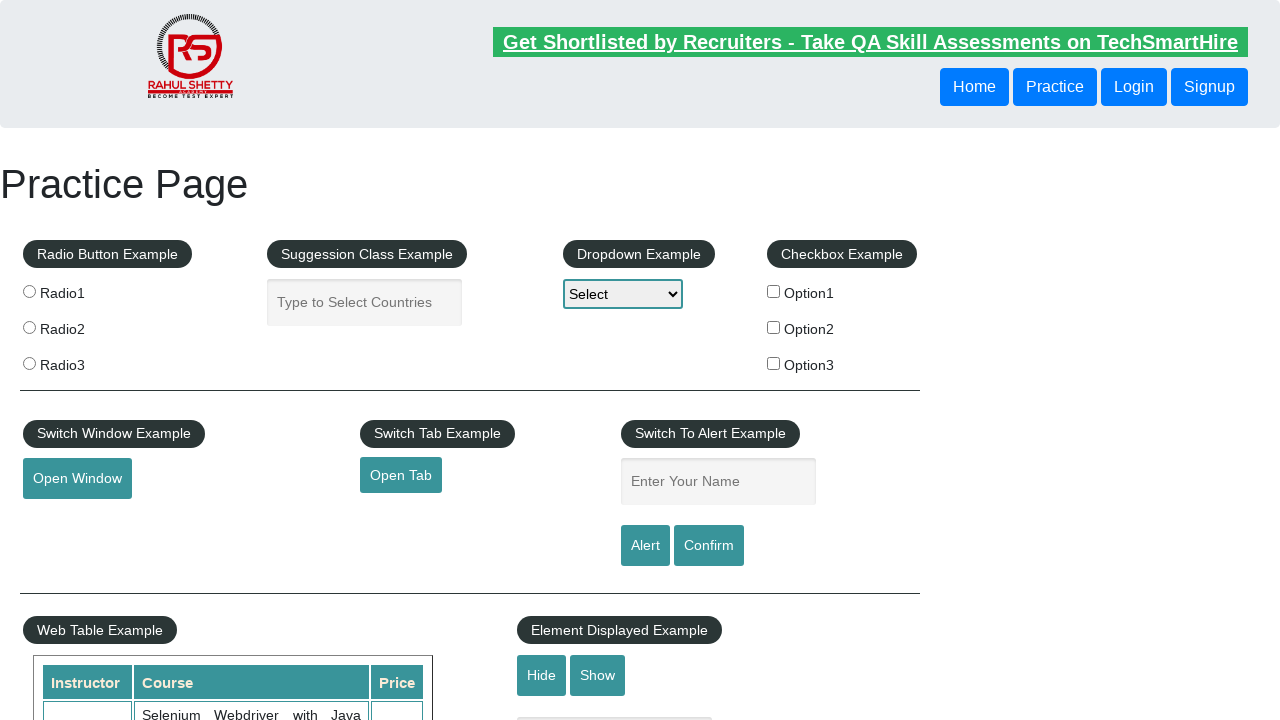

Set up dialog handler to accept alert/confirm dialogs
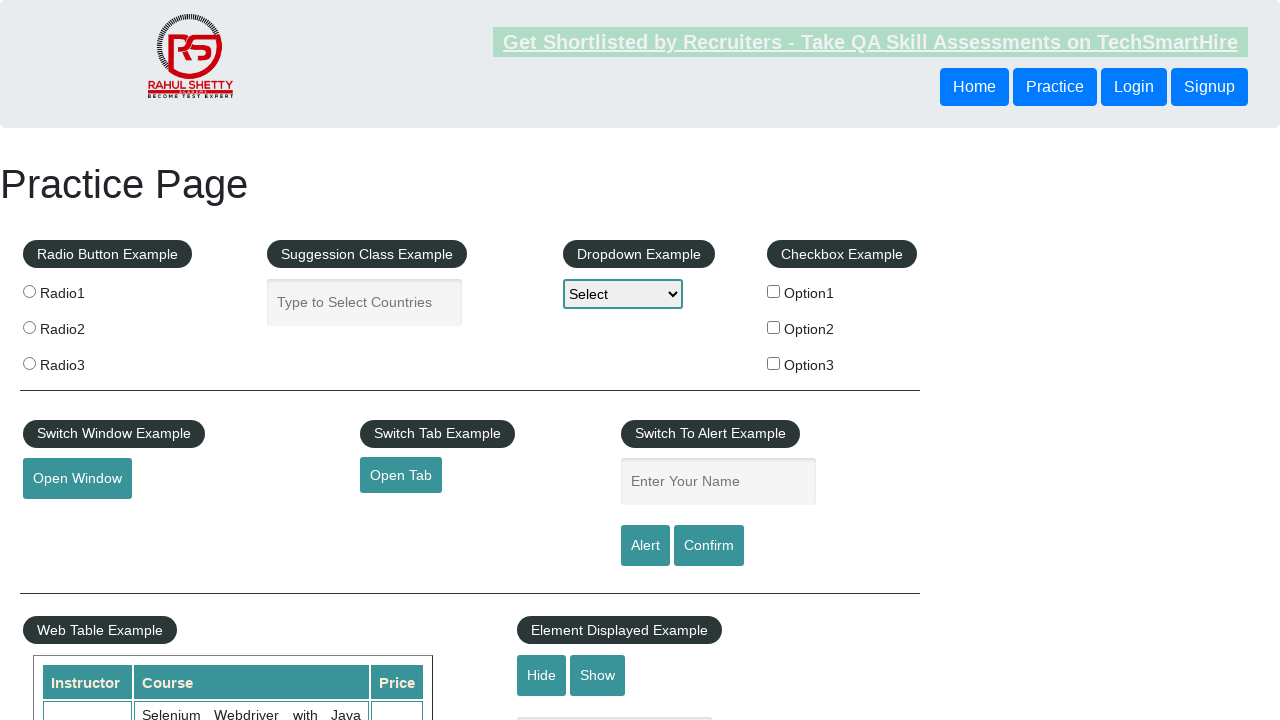

Clicked Confirm button to trigger alert dialog at (709, 546) on internal:role=button[name="Confirm"i]
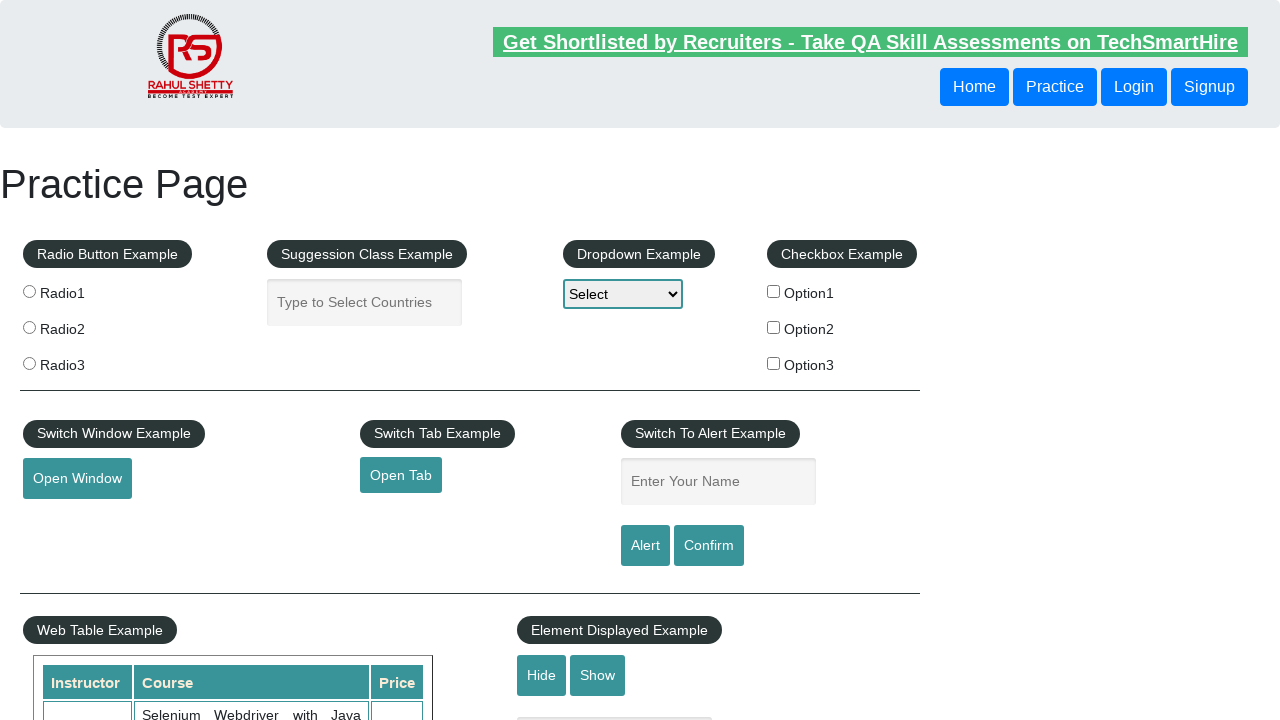

Waited for dialog to be processed
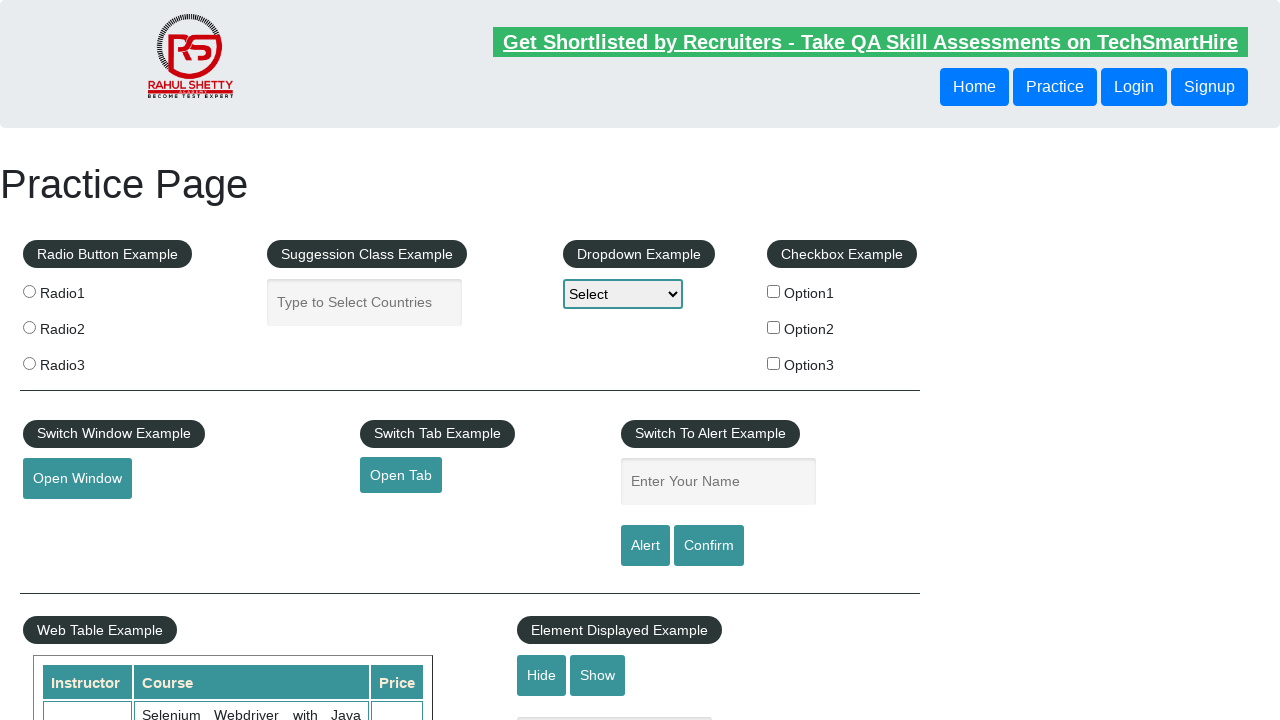

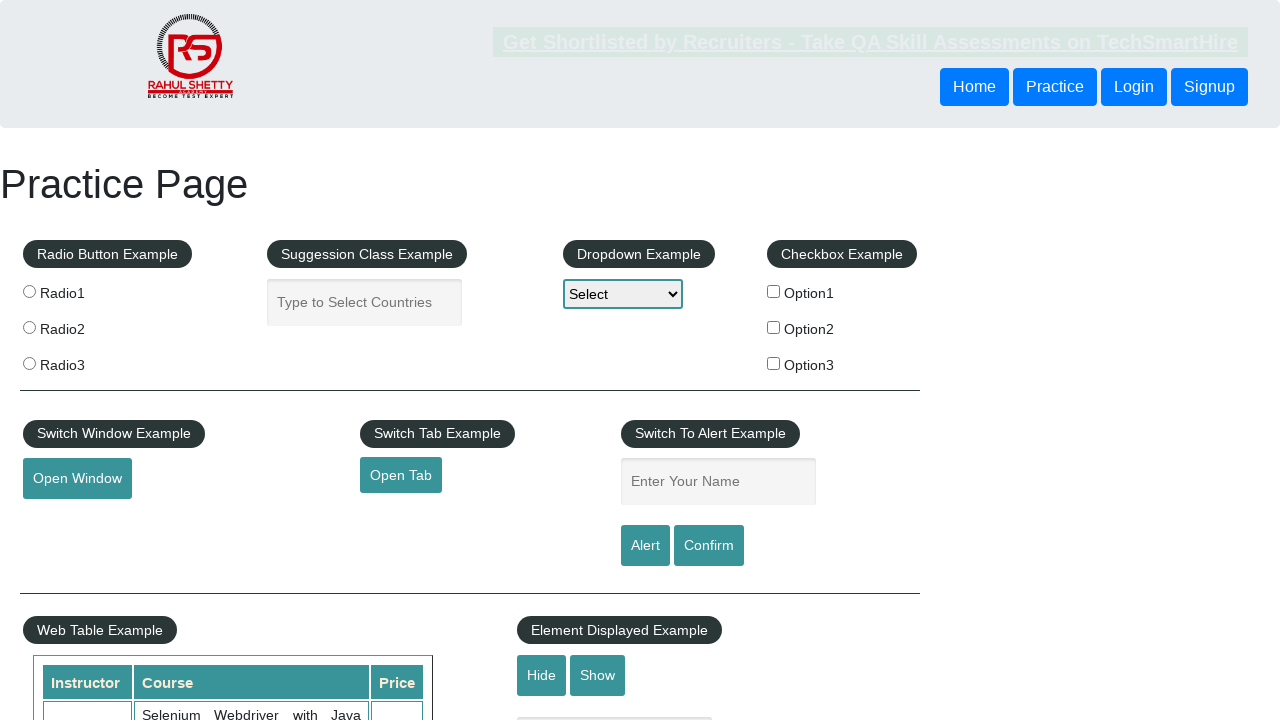